Tests that the same product can be added to cart multiple times

Starting URL: https://www.demoblaze.com

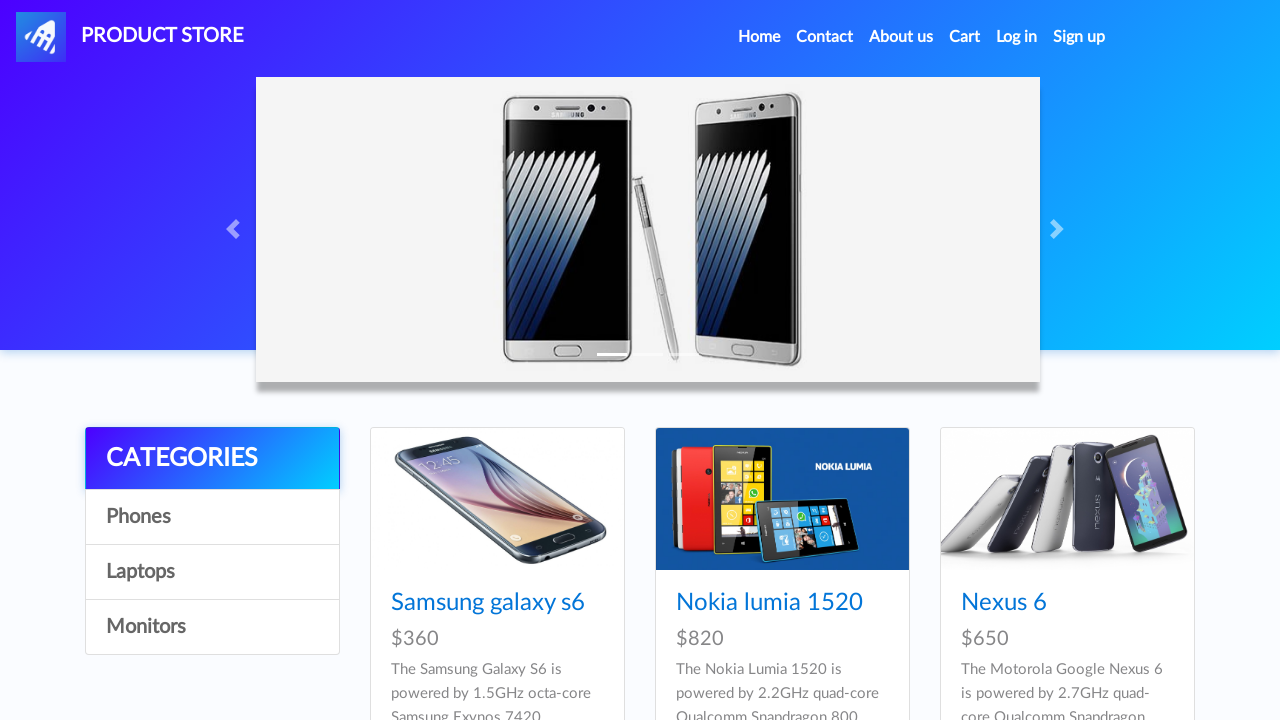

Set up dialog handler to auto-accept alerts
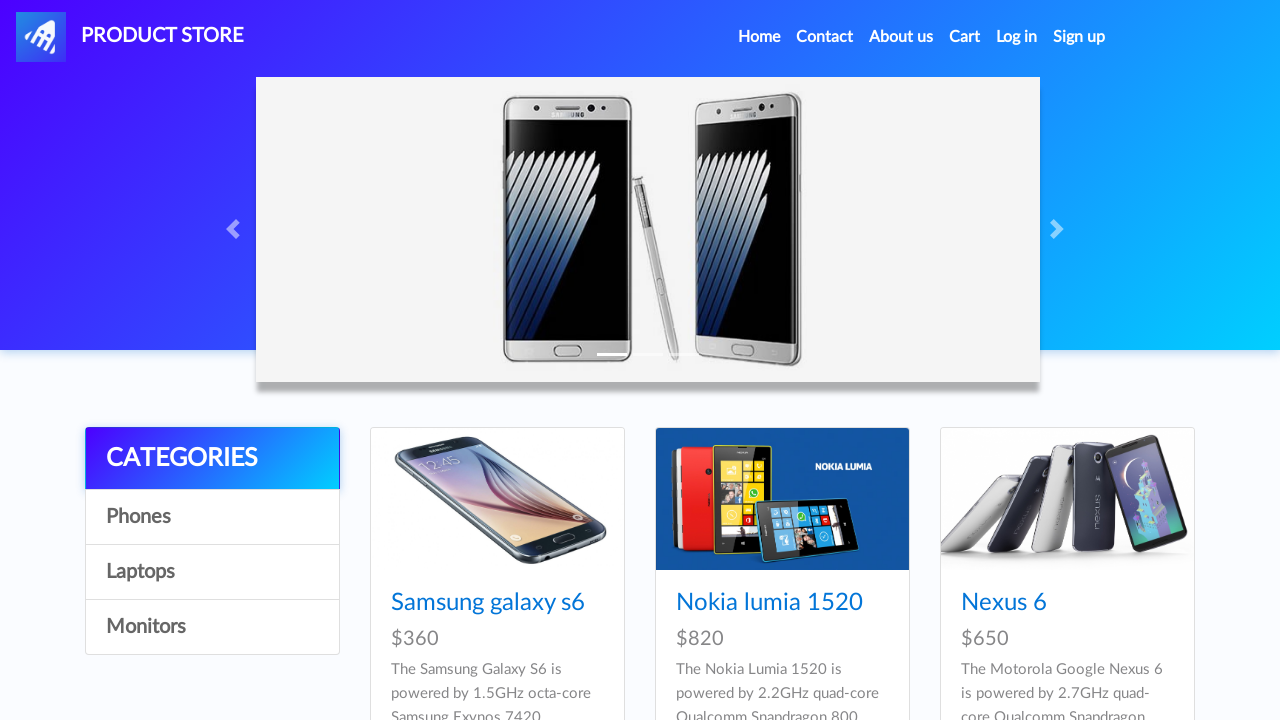

Clicked on Samsung Galaxy S6 product at (488, 603) on a:has-text('Samsung galaxy s6')
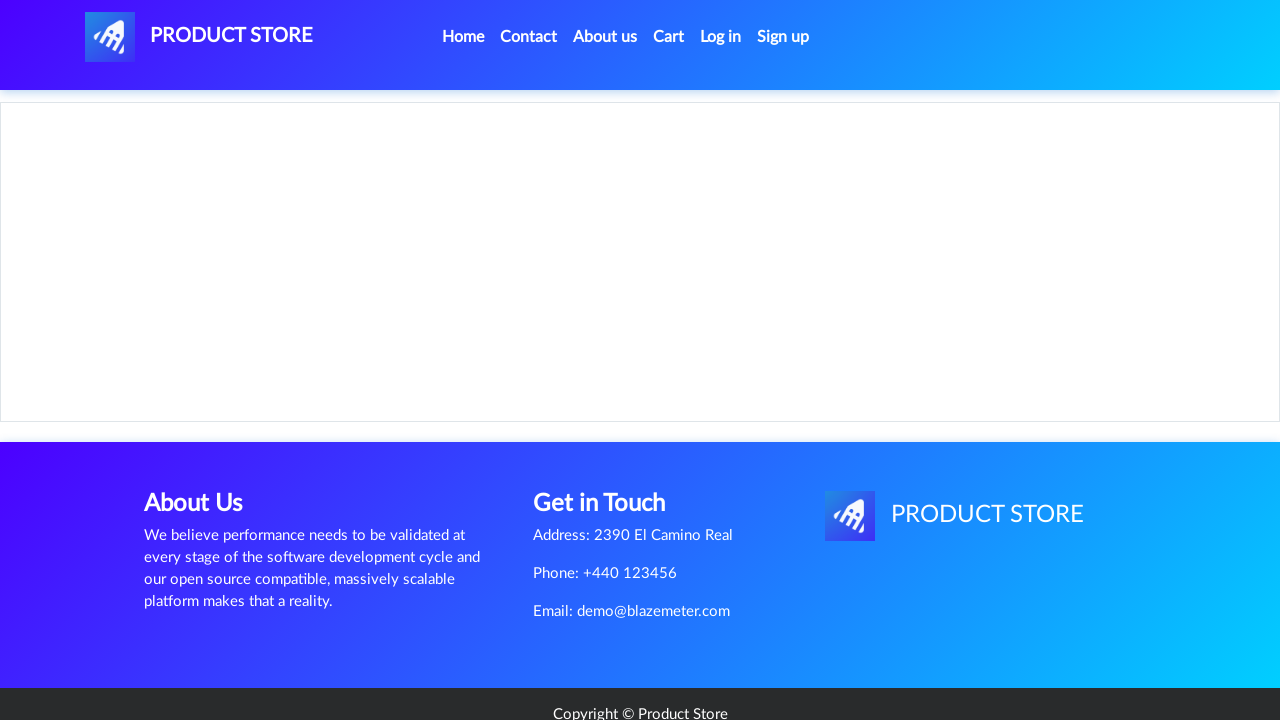

Product content loaded
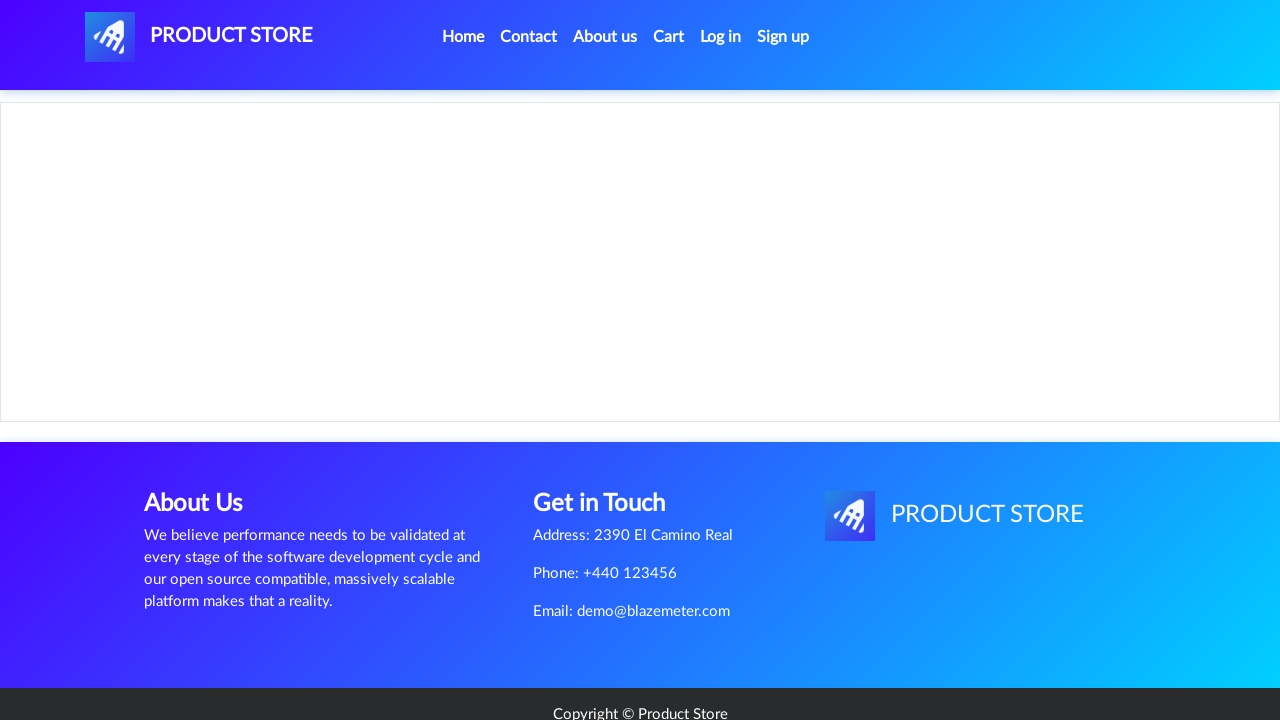

Clicked 'Add to cart' button for first product instance at (610, 440) on a:has-text('Add to cart')
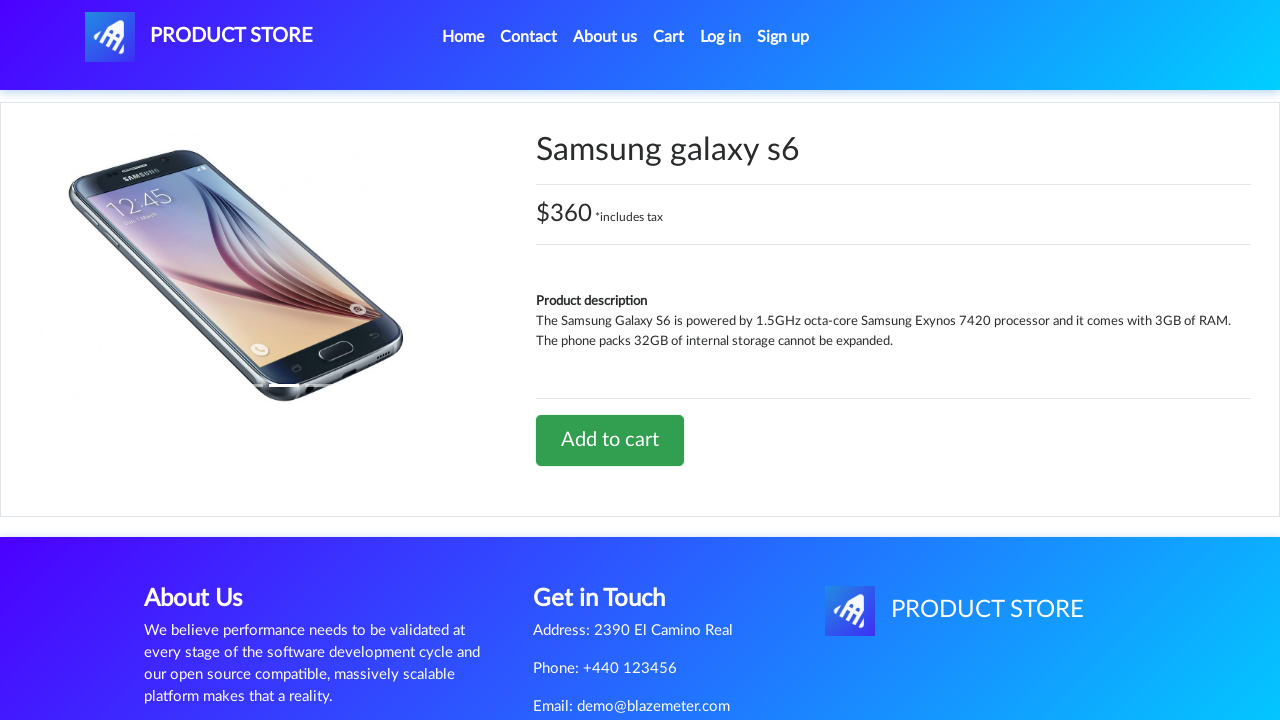

Waited for cart confirmation
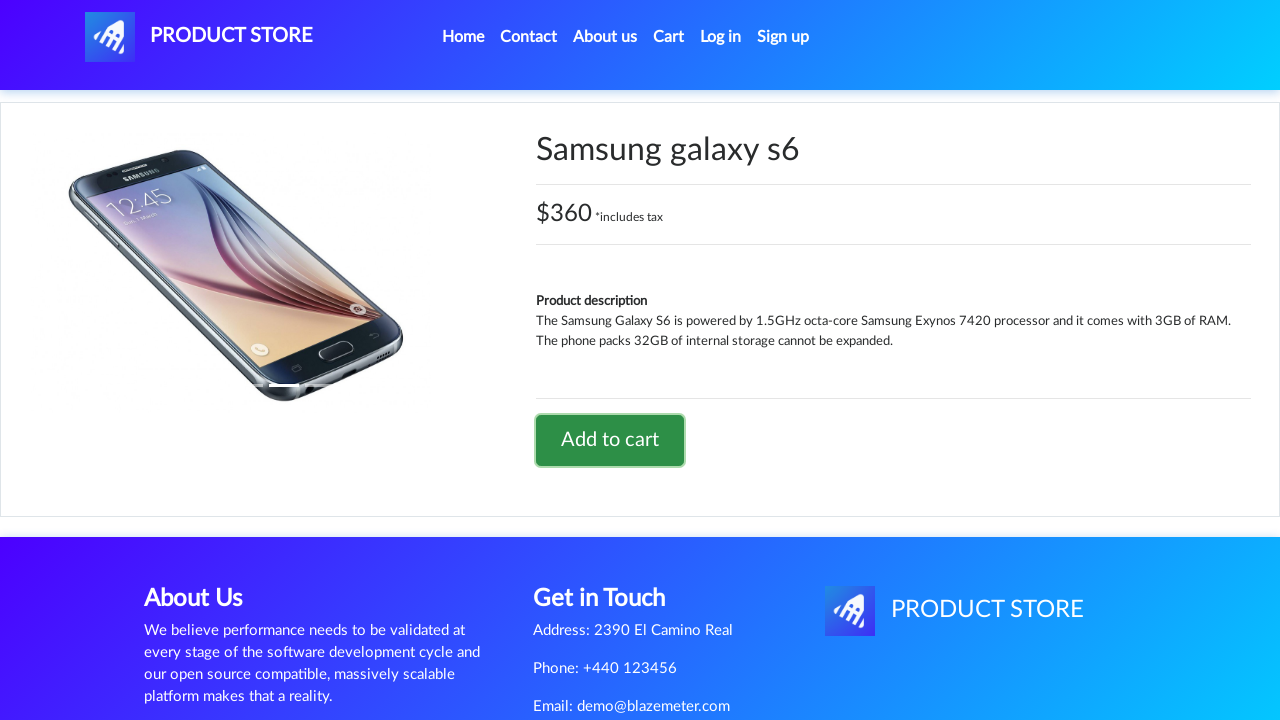

Clicked navbar brand to navigate back to home at (199, 37) on .navbar-brand
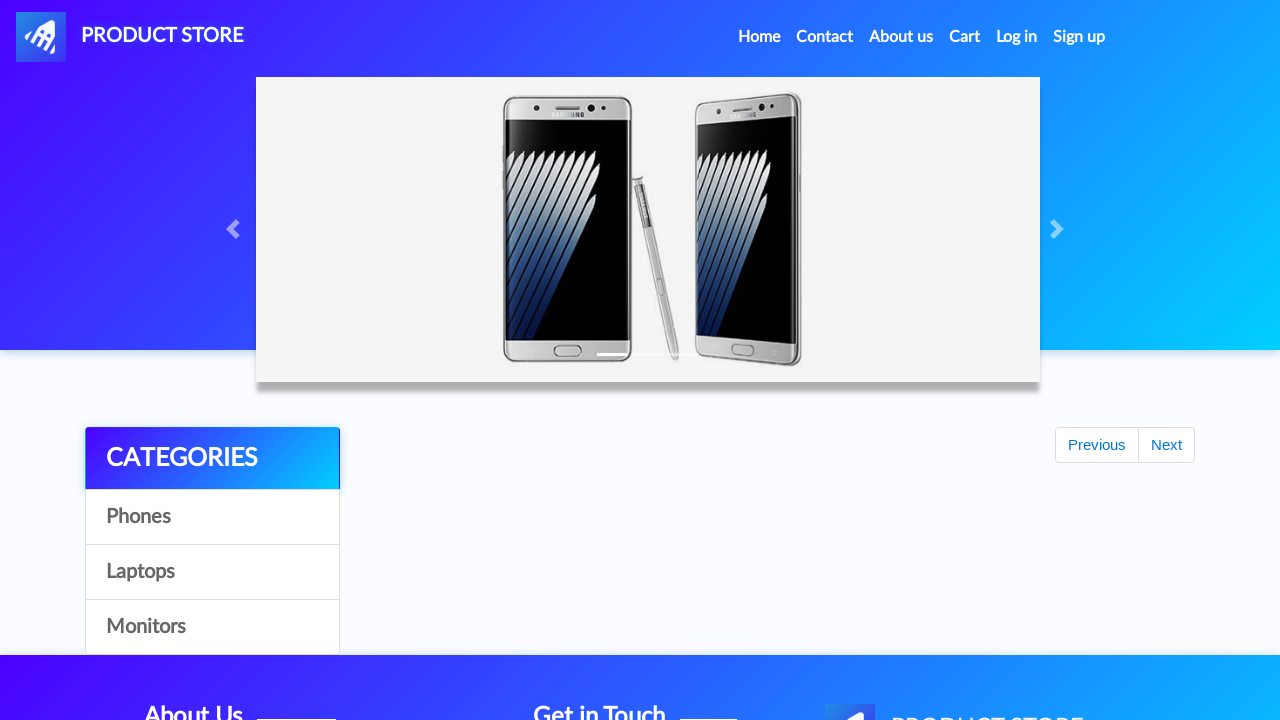

Home page loaded with product cards
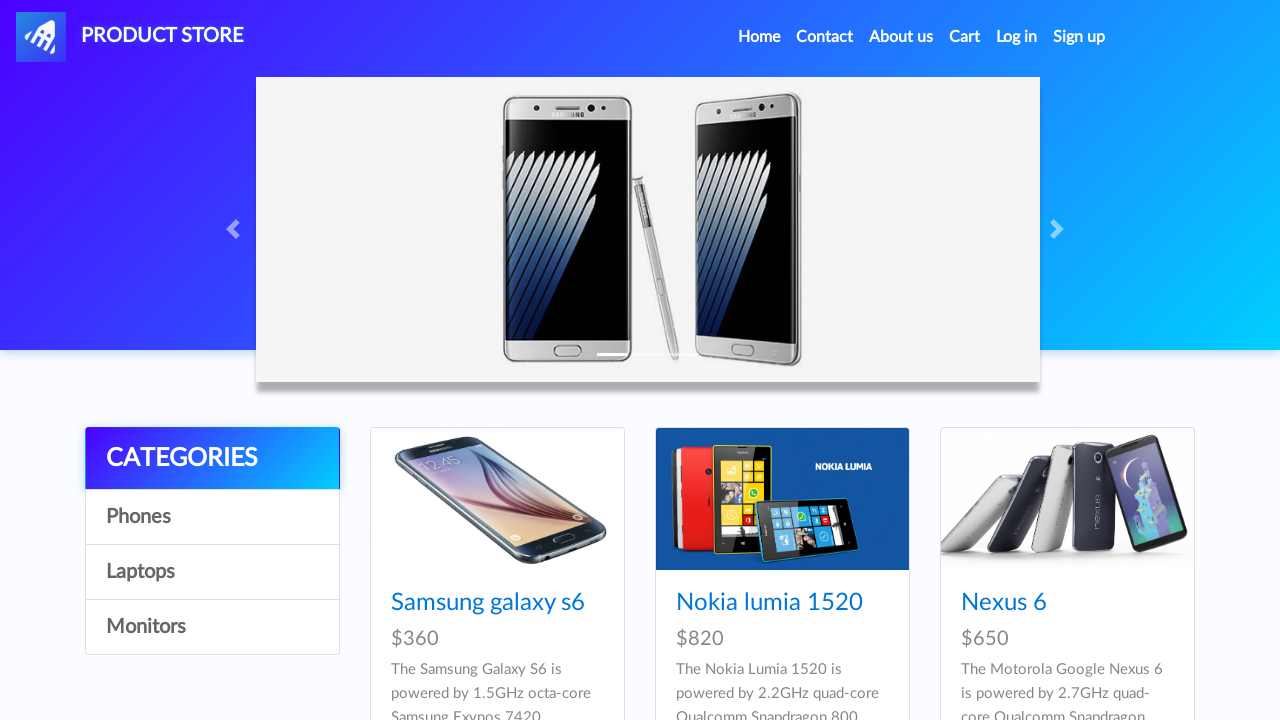

Clicked on Samsung Galaxy S6 product again at (488, 603) on a:has-text('Samsung galaxy s6')
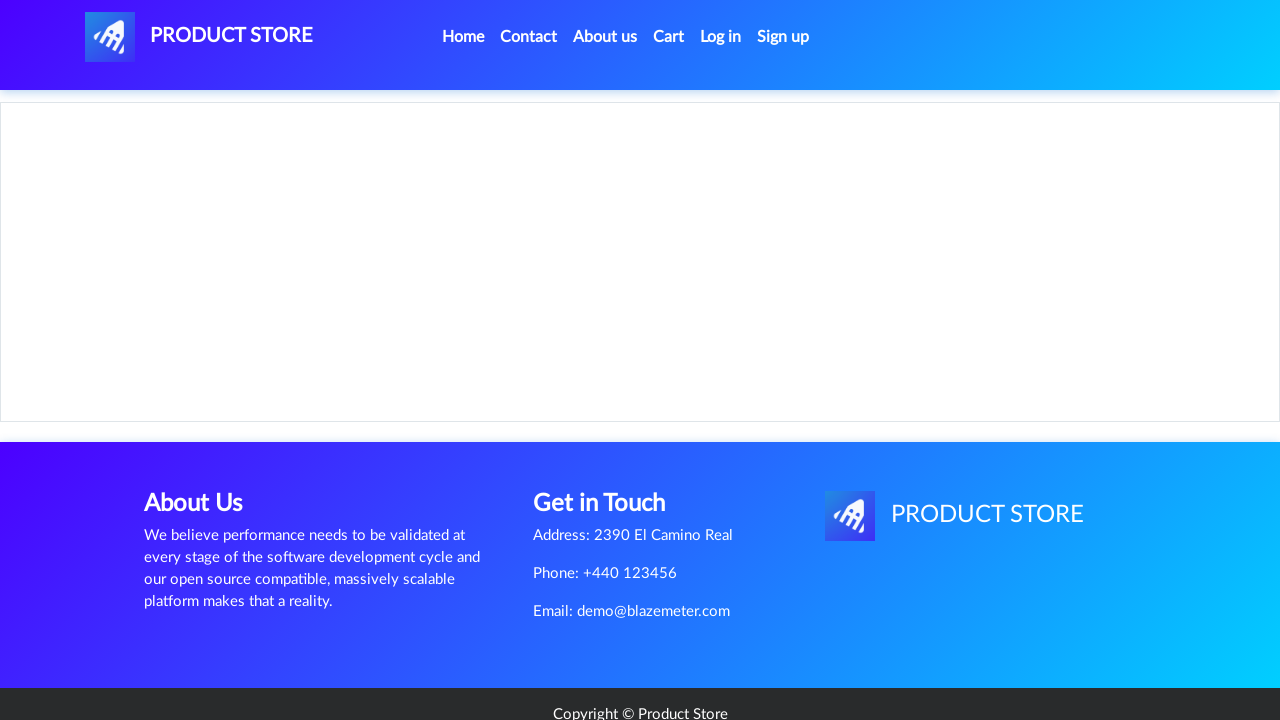

Product content loaded for second instance
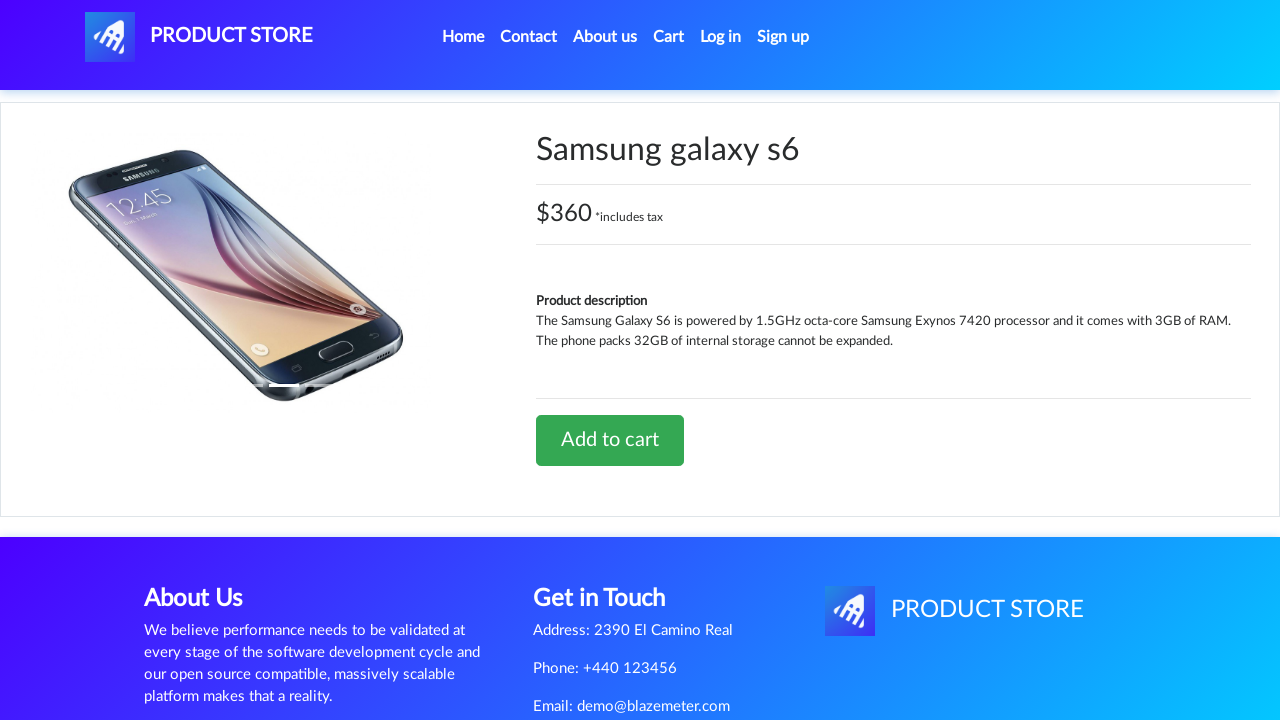

Clicked 'Add to cart' button for second product instance at (610, 440) on a:has-text('Add to cart')
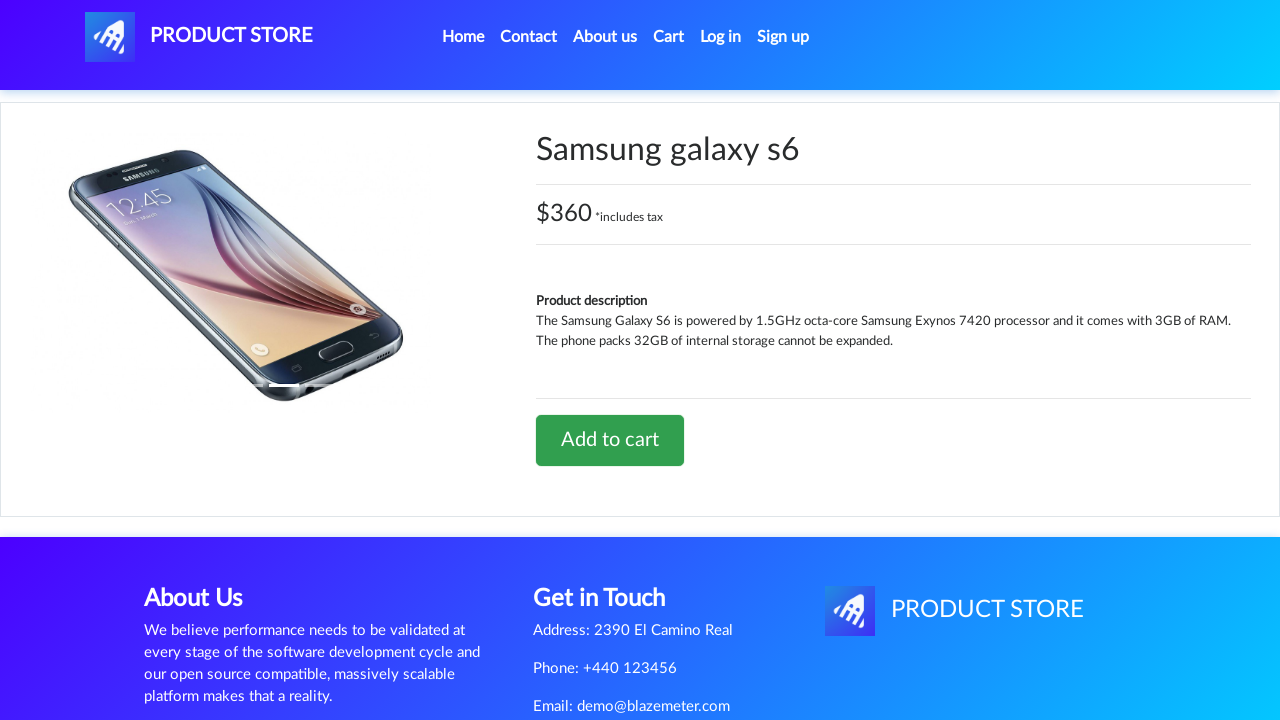

Waited for cart confirmation
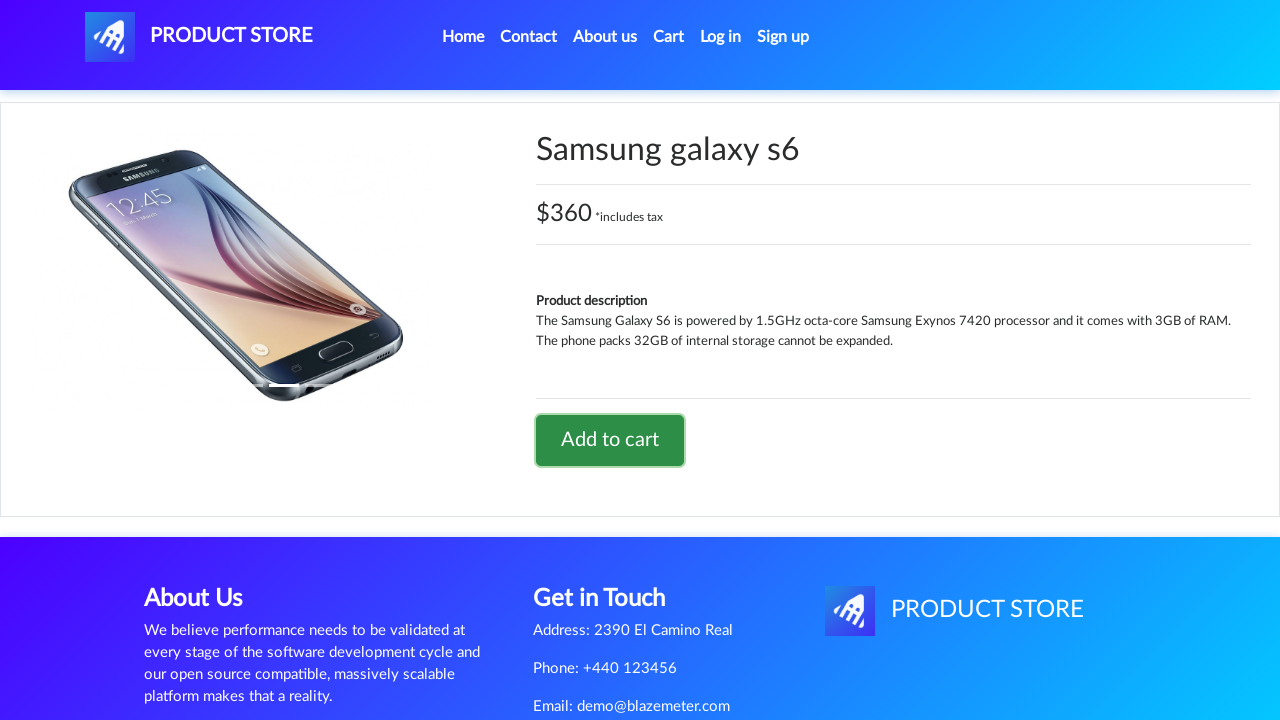

Clicked cart icon to navigate to shopping cart at (669, 37) on #cartur
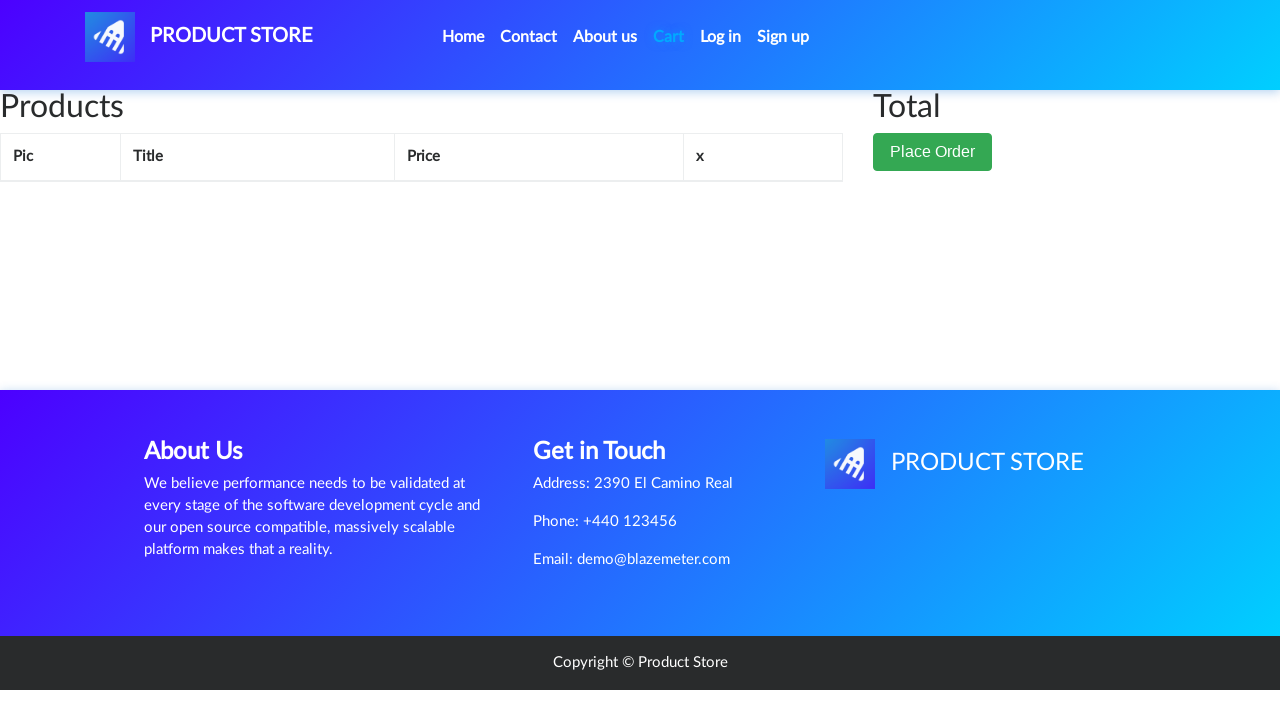

Cart page loaded with product rows displayed
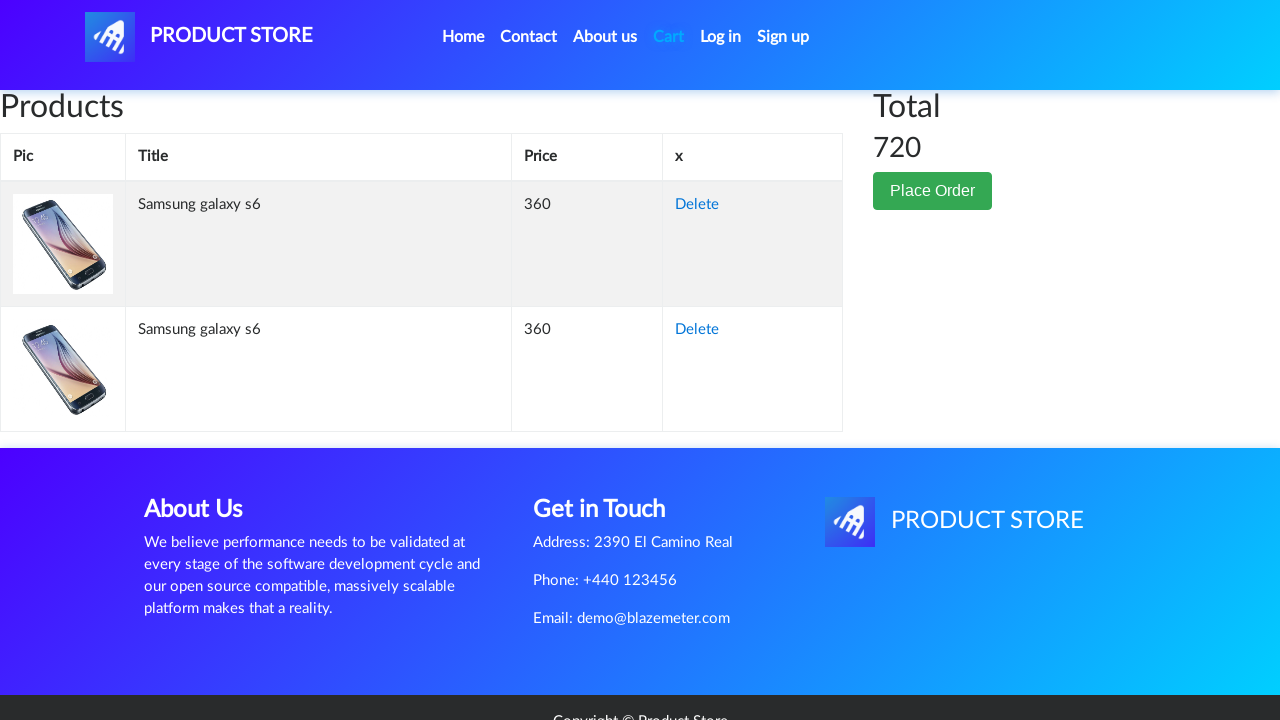

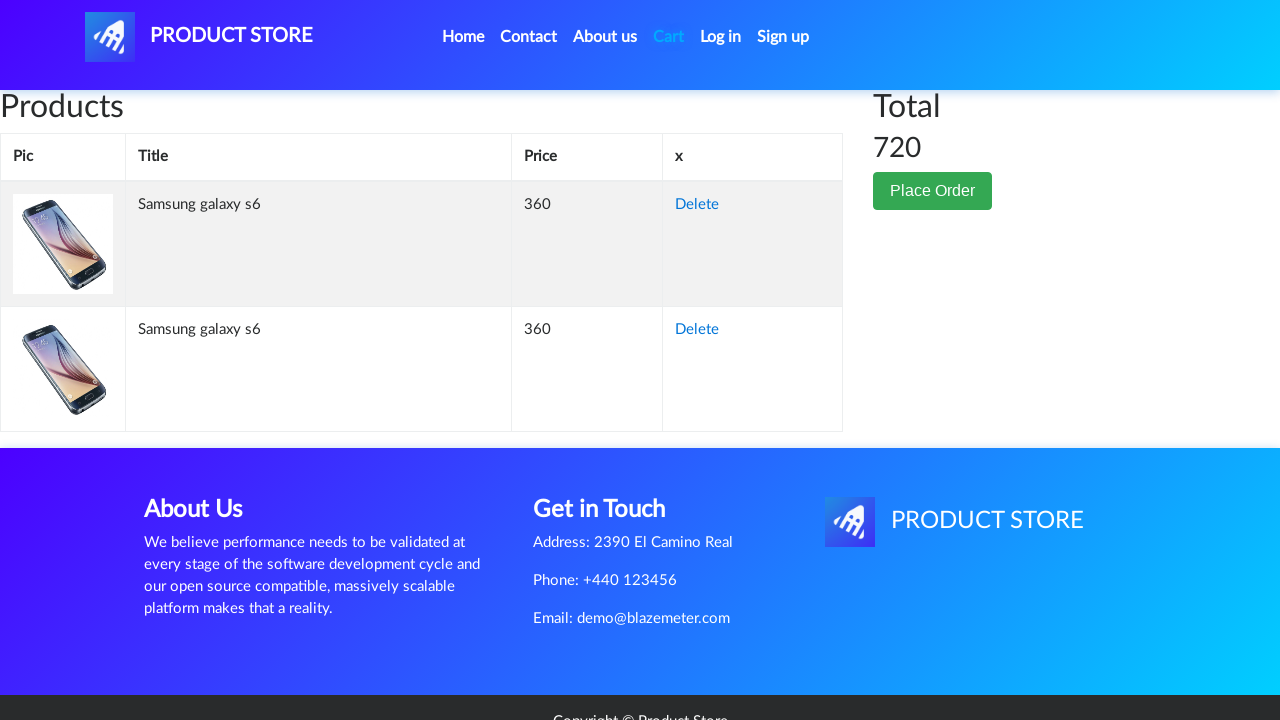